Switches to a frame and reads text from an element inside the frame

Starting URL: https://demoqa.com/frames

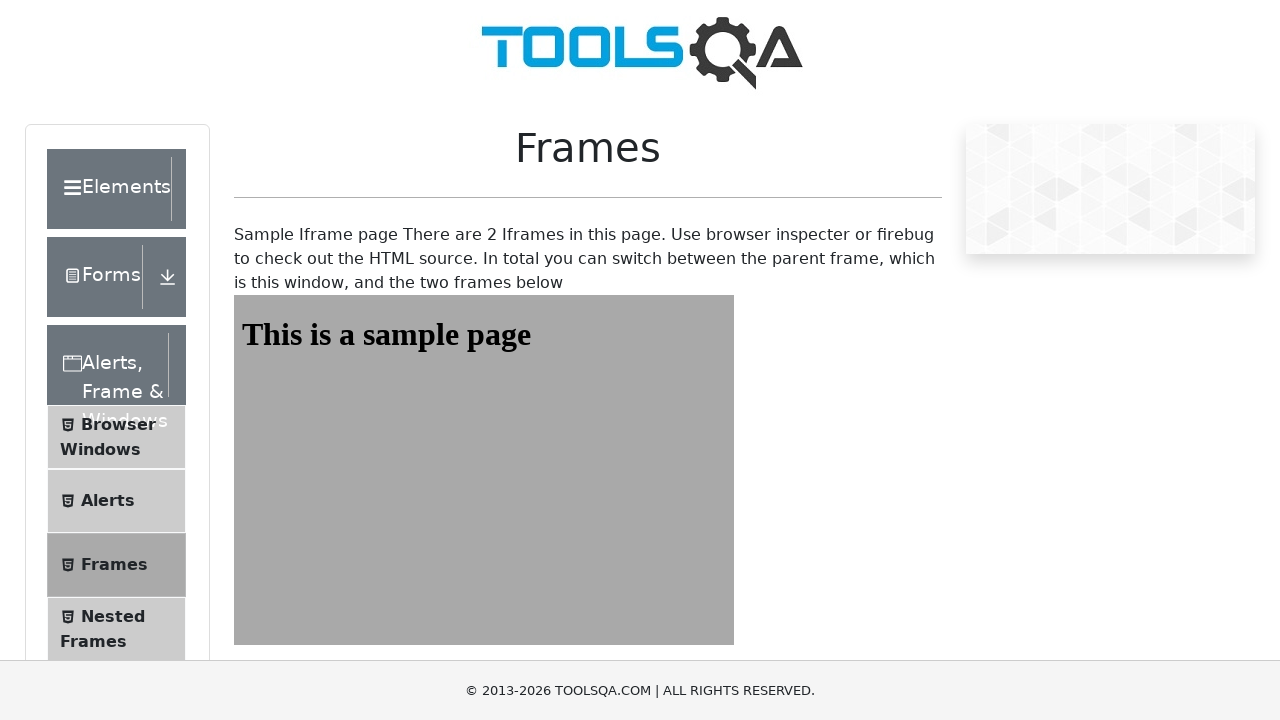

Navigated to https://demoqa.com/frames
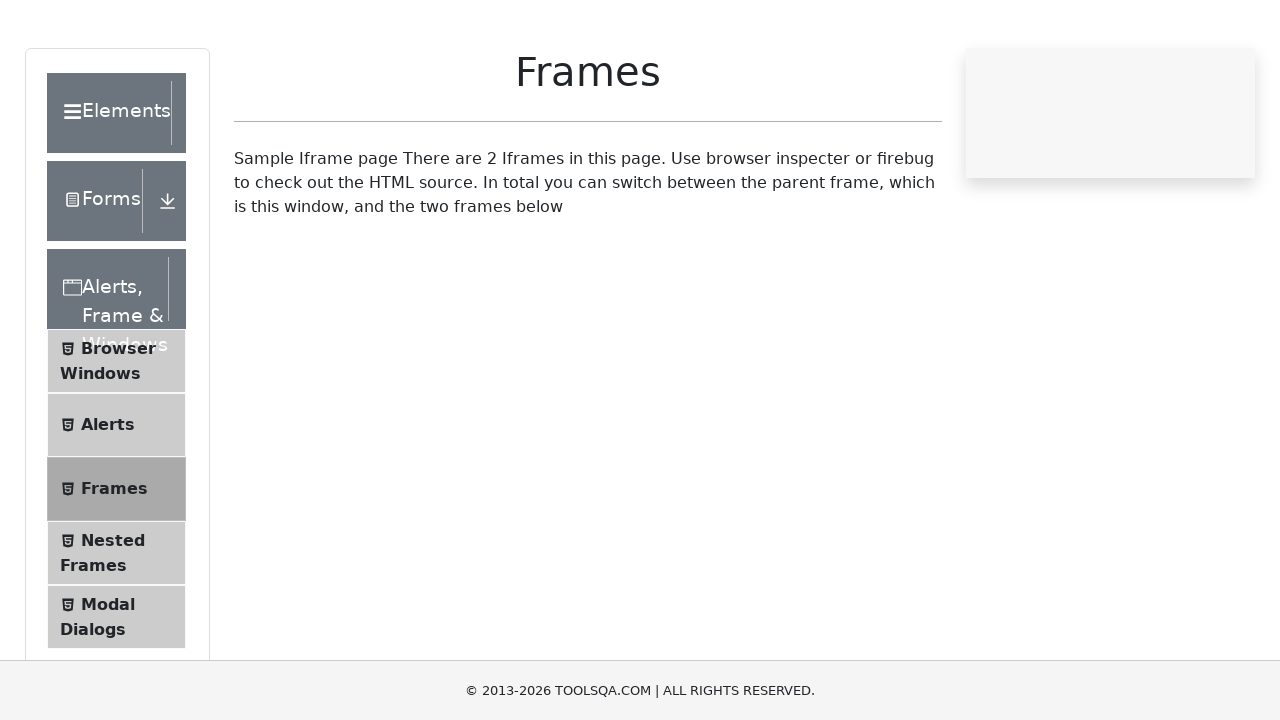

Located frame with id 'frame1'
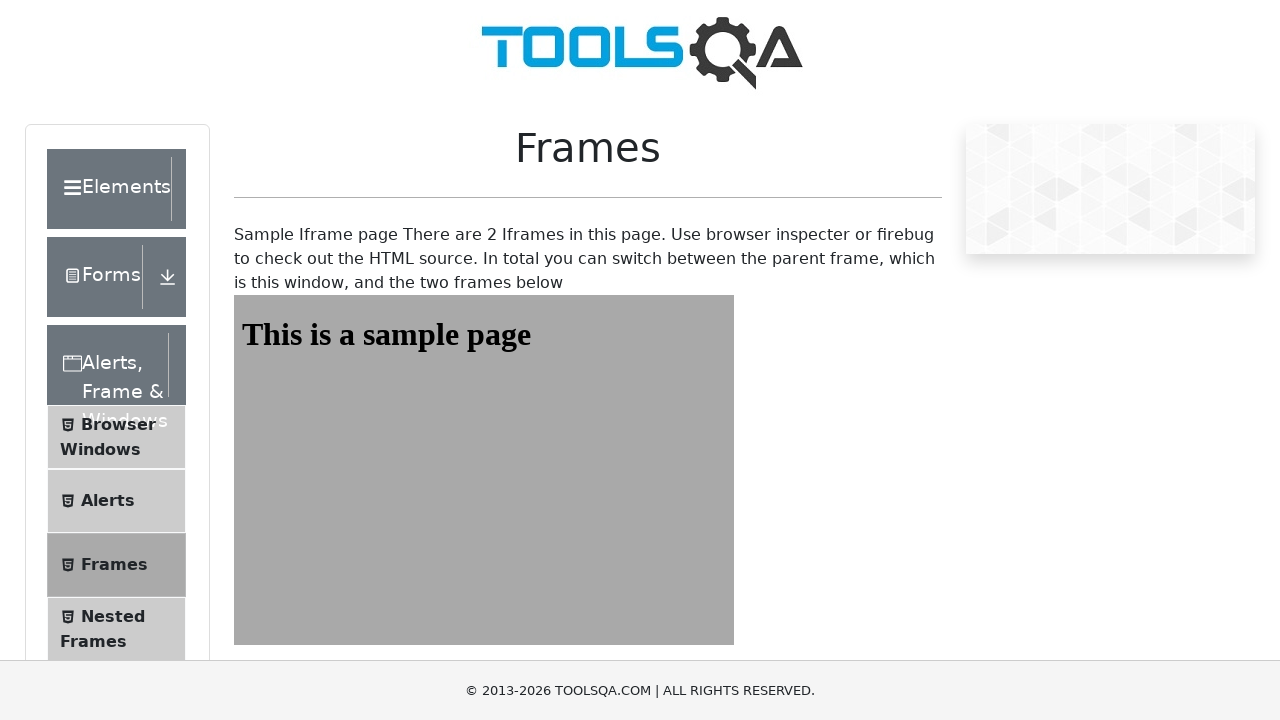

Read text content from heading element inside frame
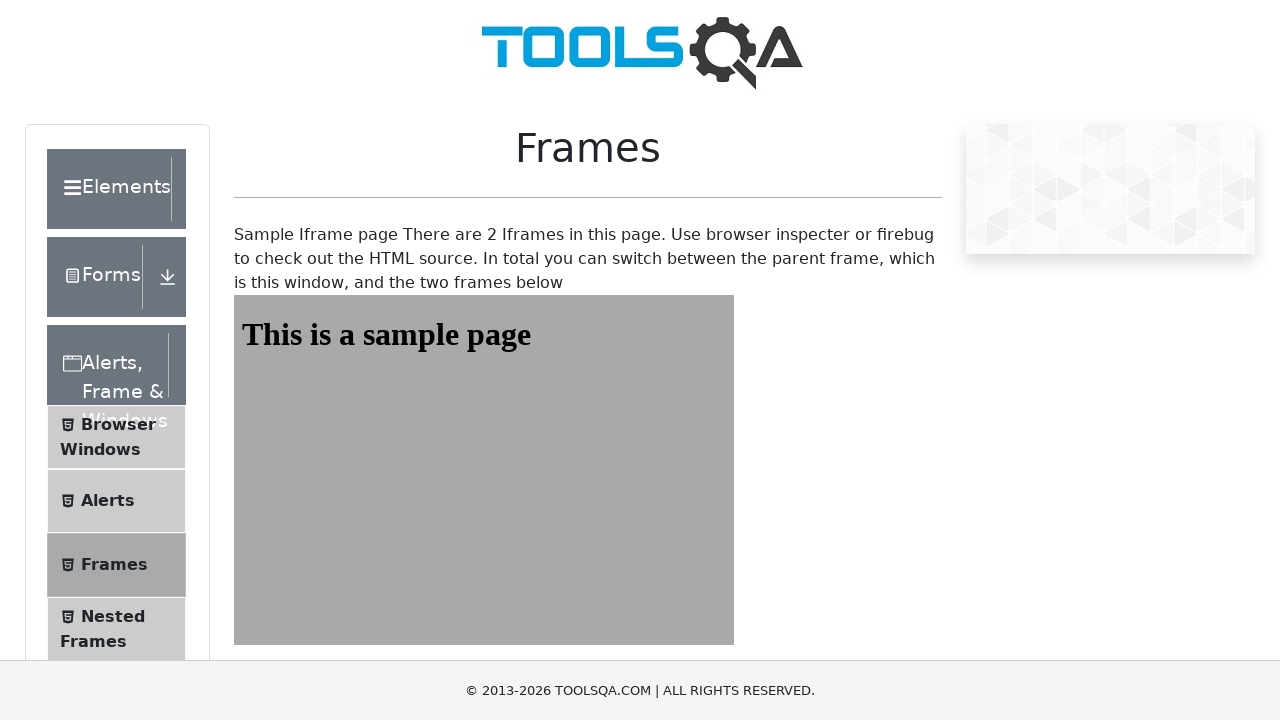

Printed heading text: This is a sample page
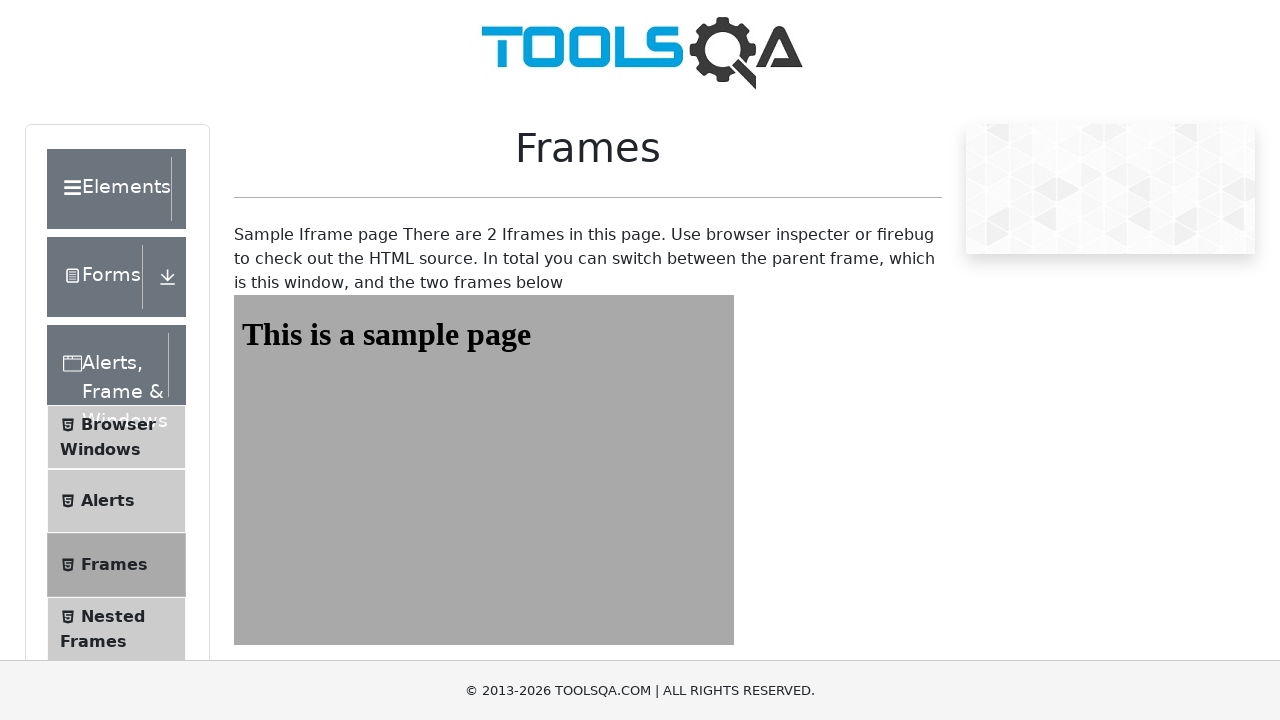

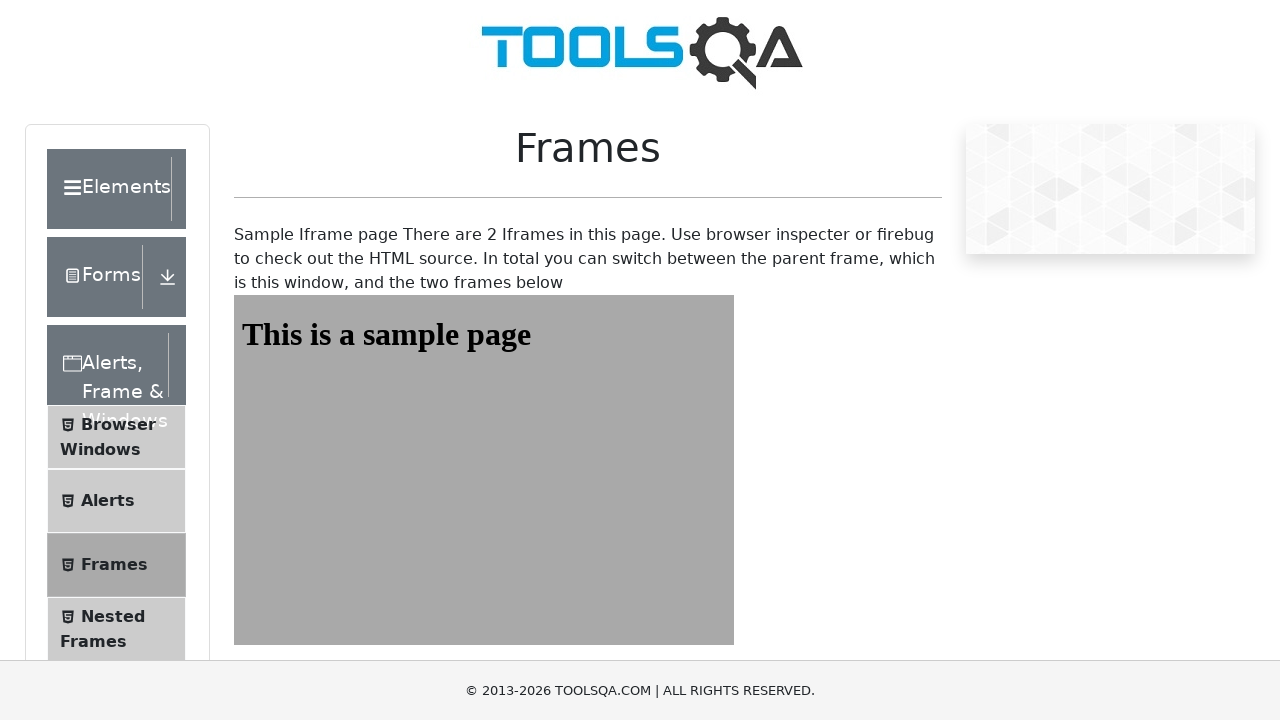